Tests selecting a radio button and checkbox on a Google Form using JavaScript clicks and verifying aria-checked attributes

Starting URL: https://docs.google.com/forms/d/e/1FAIpQLSfiypnd69zhuDkjKgqvpID9kwO29UCzeCVrGGtbNPZXQok0jA/viewform

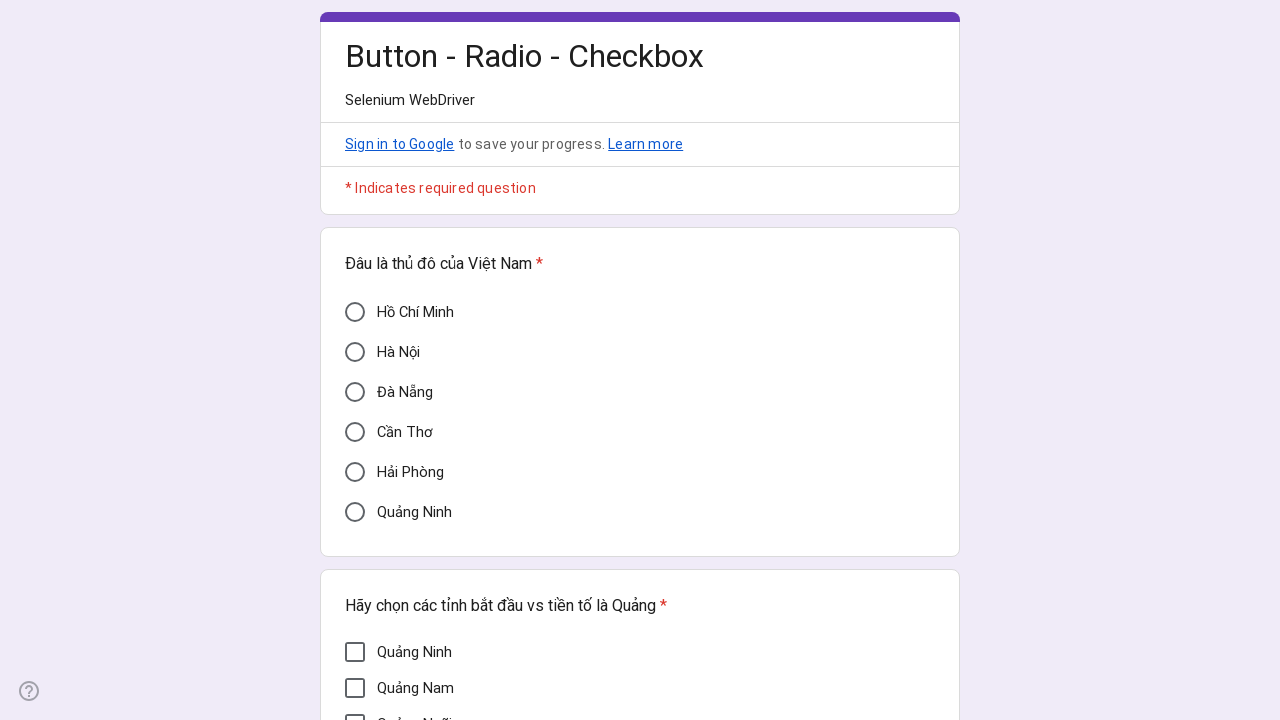

Clicked radio button for 'Hà Nội' using JavaScript
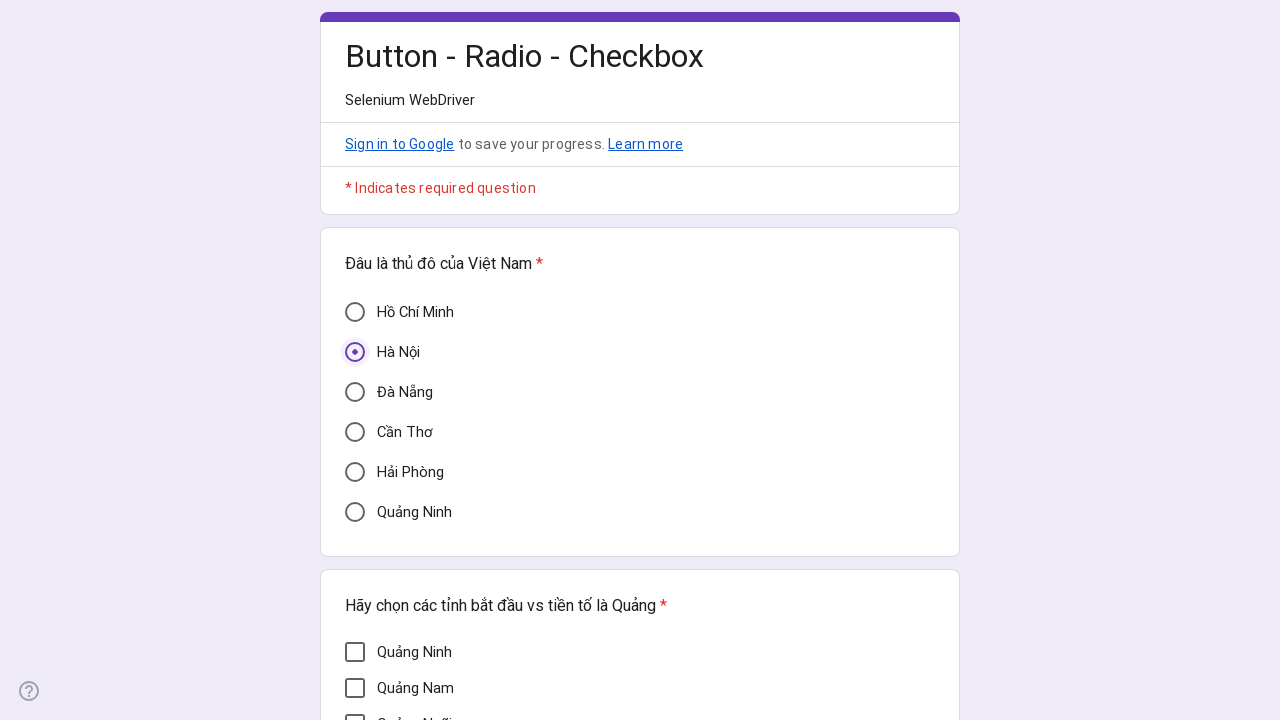

Clicked checkbox for 'Quảng Ngãi' using JavaScript
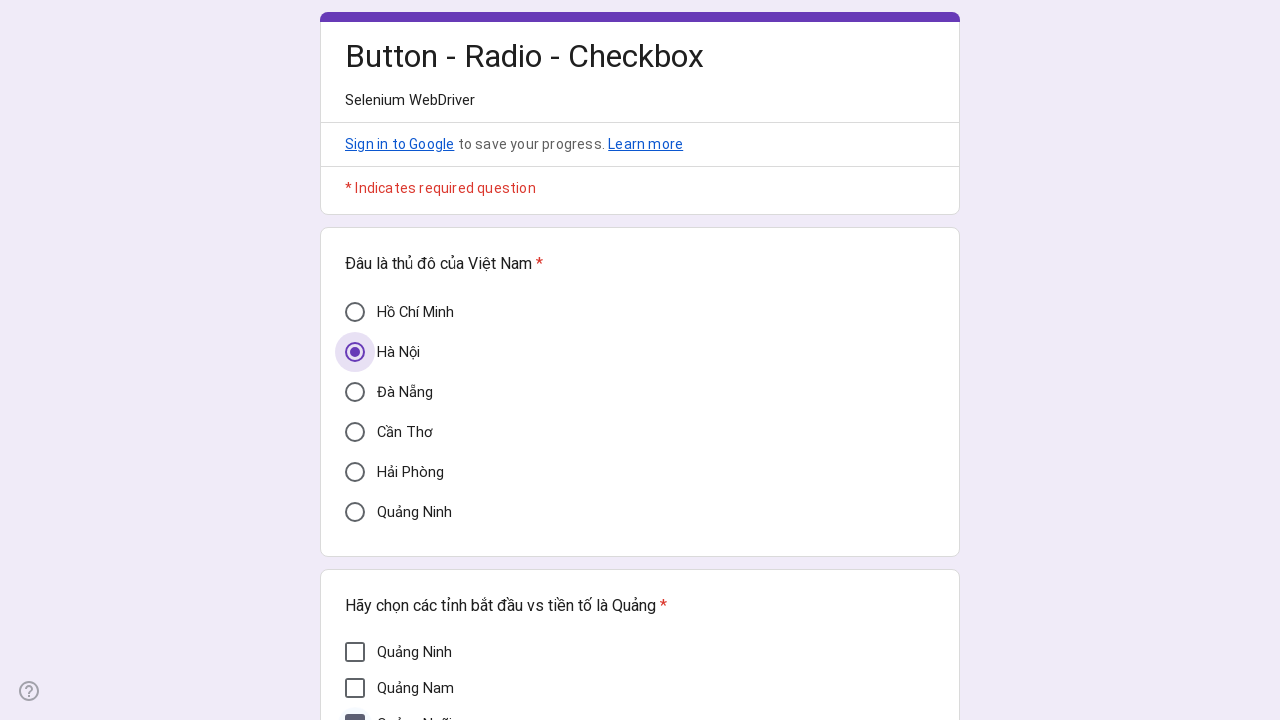

Verified radio button 'Hà Nội' is checked via aria-checked attribute
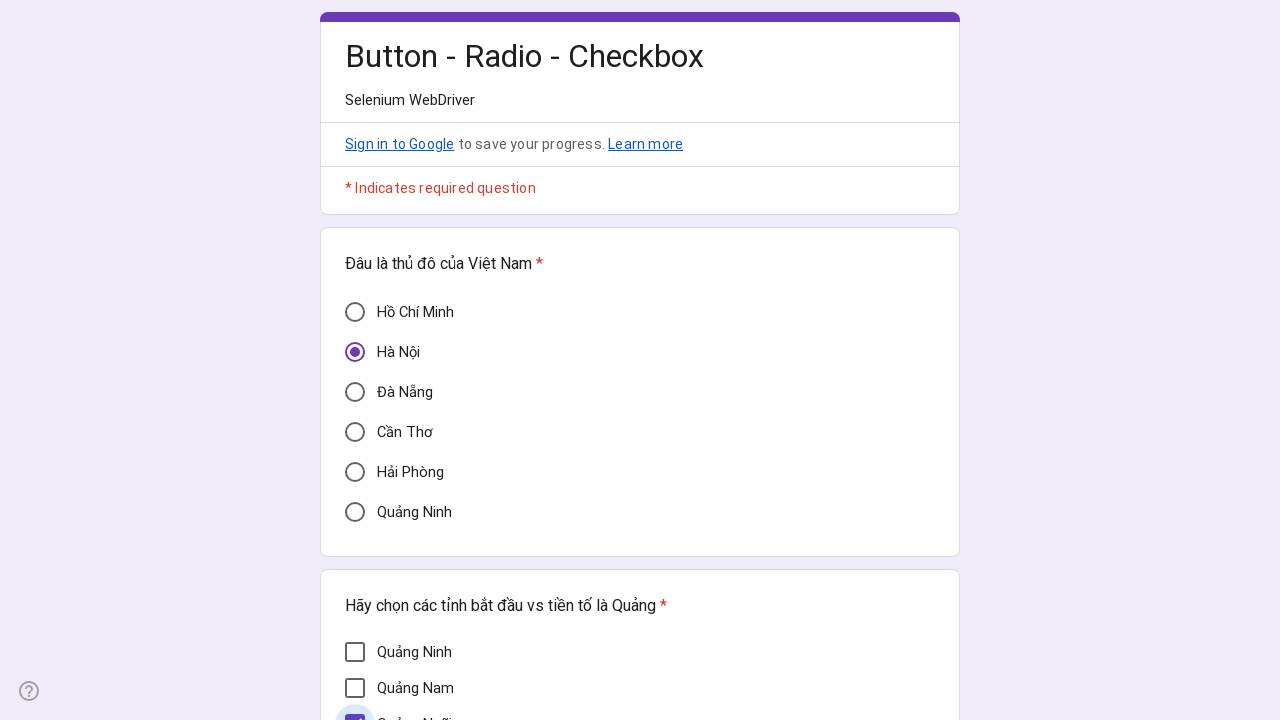

Verified checkbox 'Quảng Ngãi' is checked via aria-checked attribute
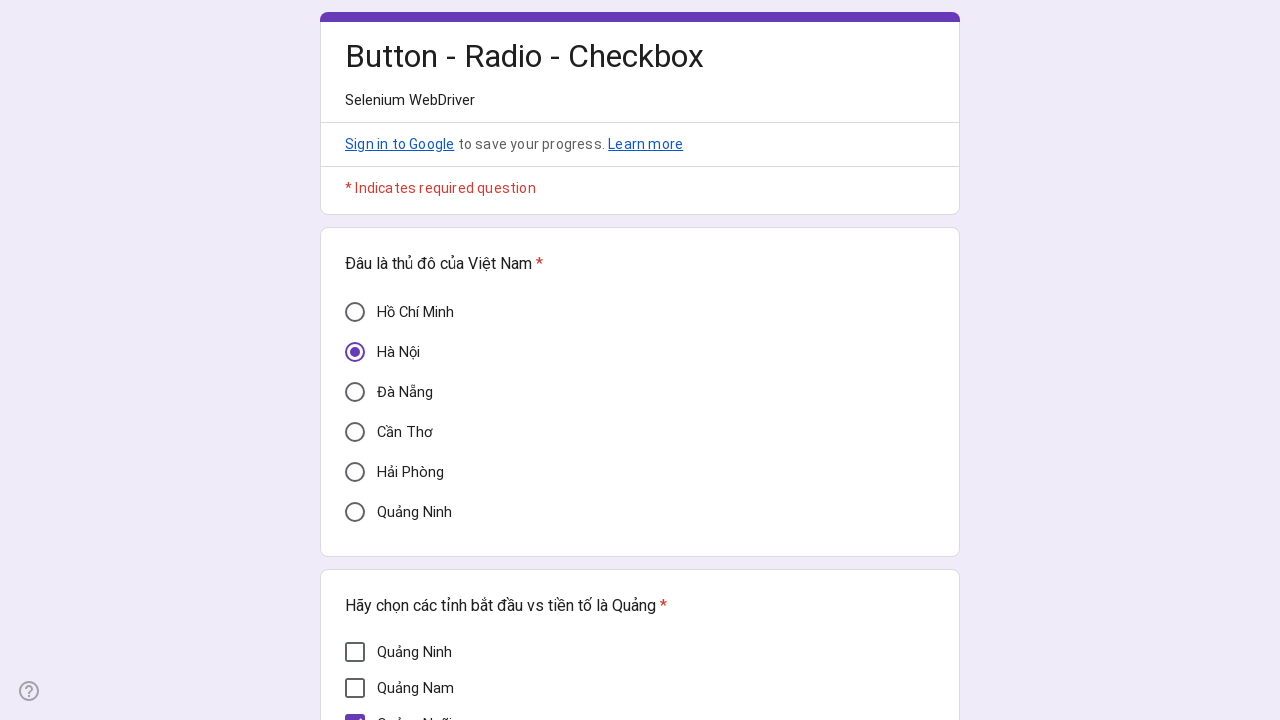

Confirmed 'Hà Nội' radio button aria-checked attribute equals 'true'
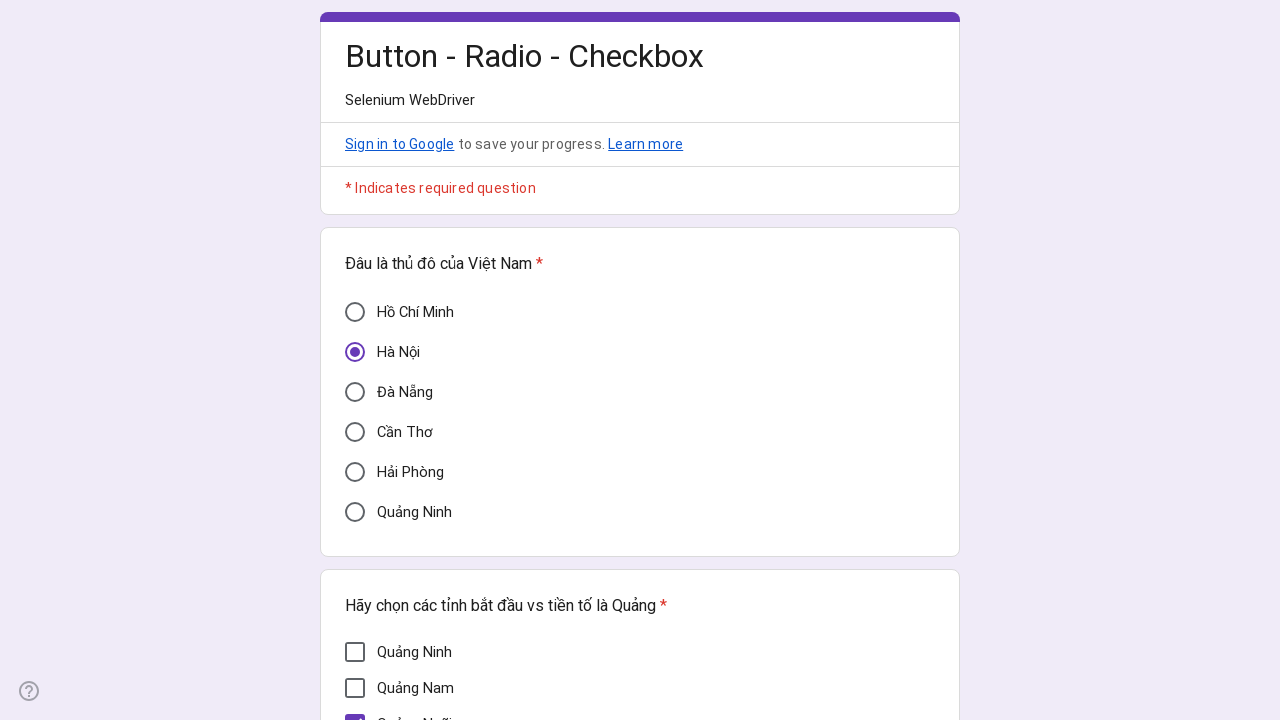

Confirmed 'Quảng Ngãi' checkbox aria-checked attribute equals 'true'
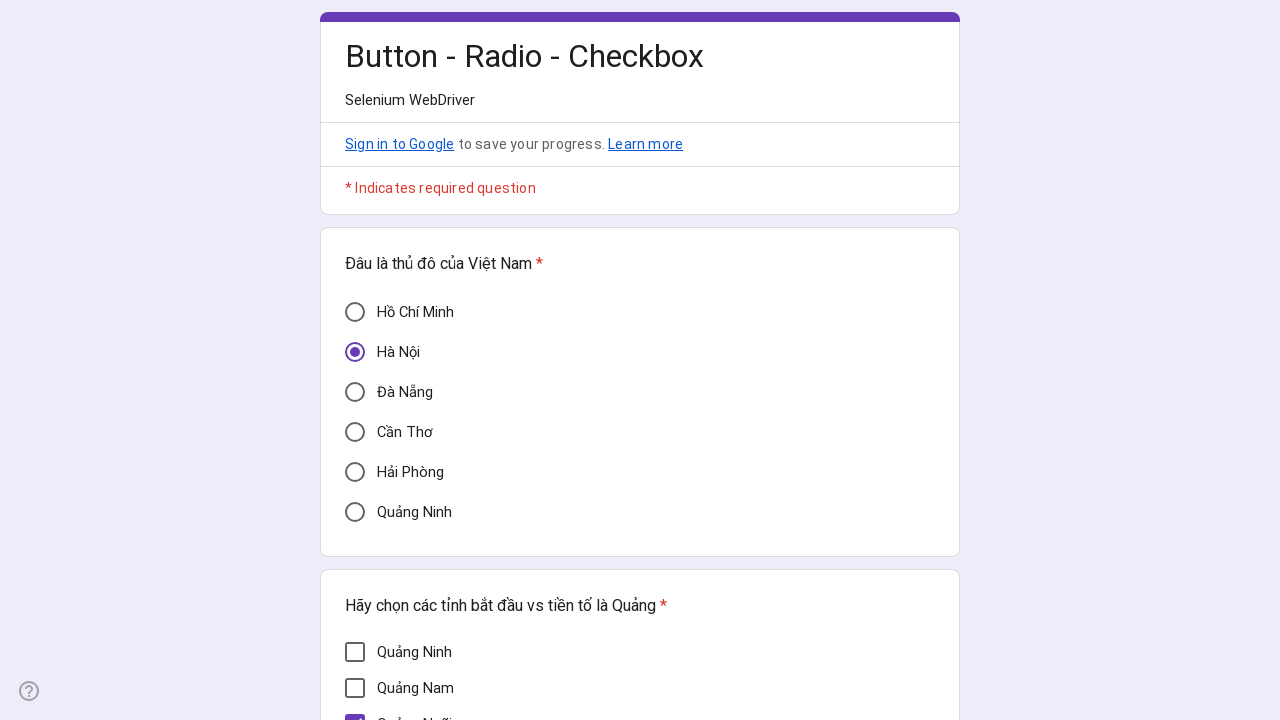

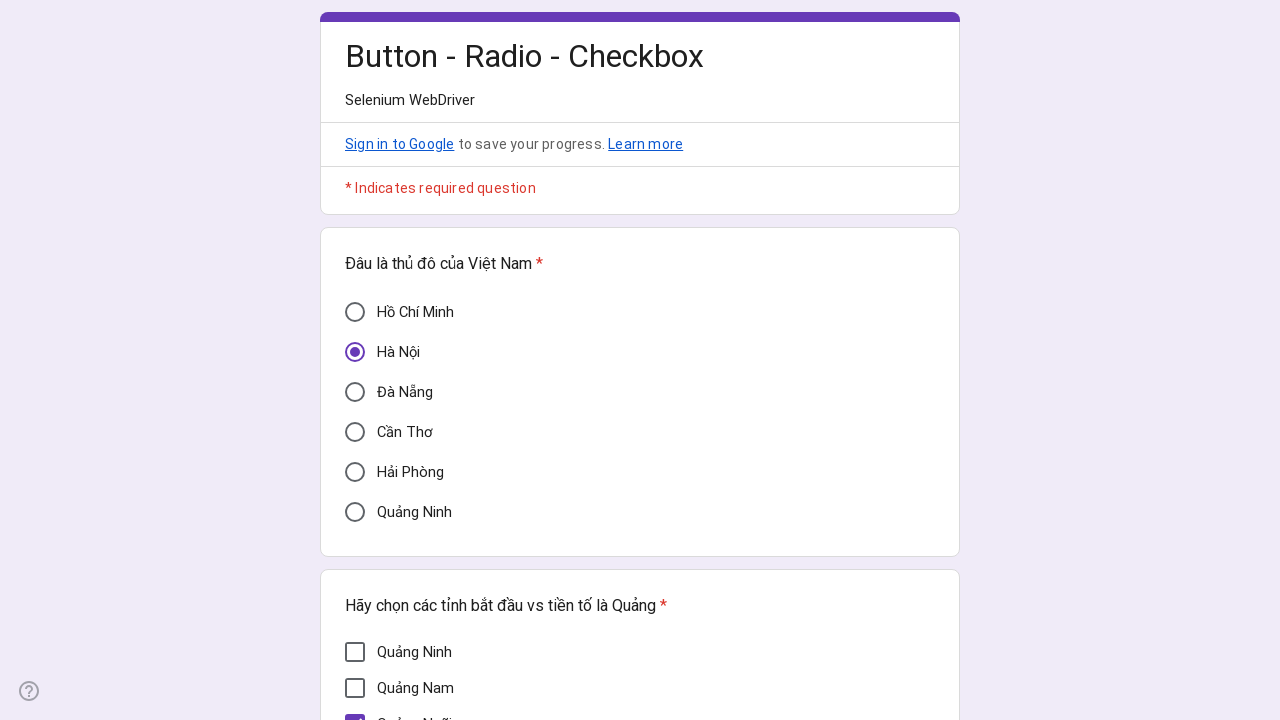